Tests required field validation by clicking sign in button without entering any credentials

Starting URL: https://library1.cydeo.com

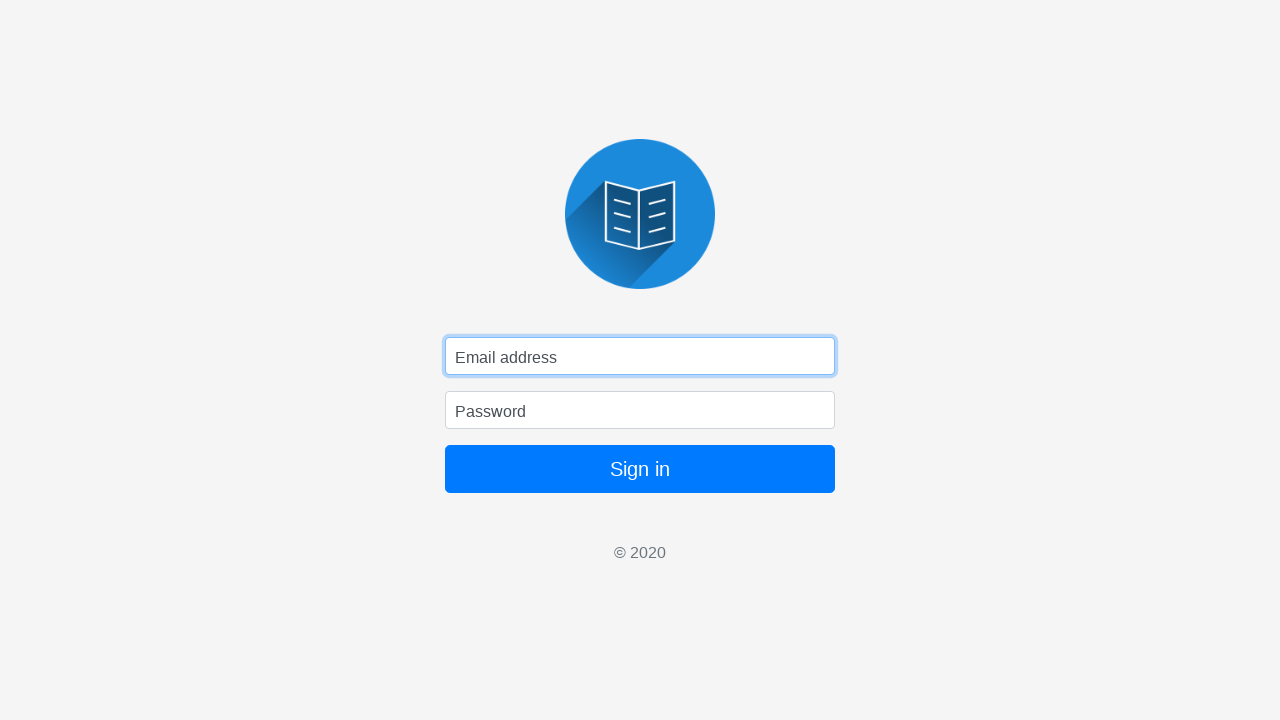

Navigated to library application at https://library1.cydeo.com
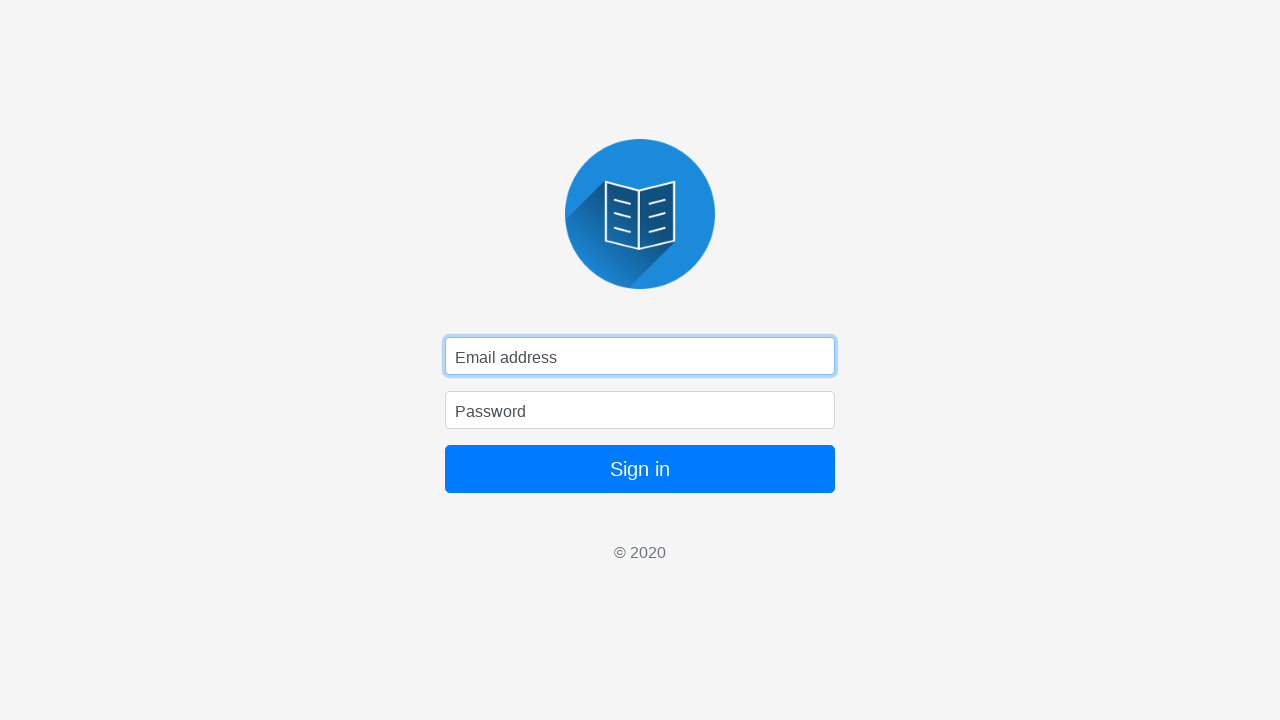

Clicked sign in button without entering credentials at (640, 469) on button:has-text('Sign in')
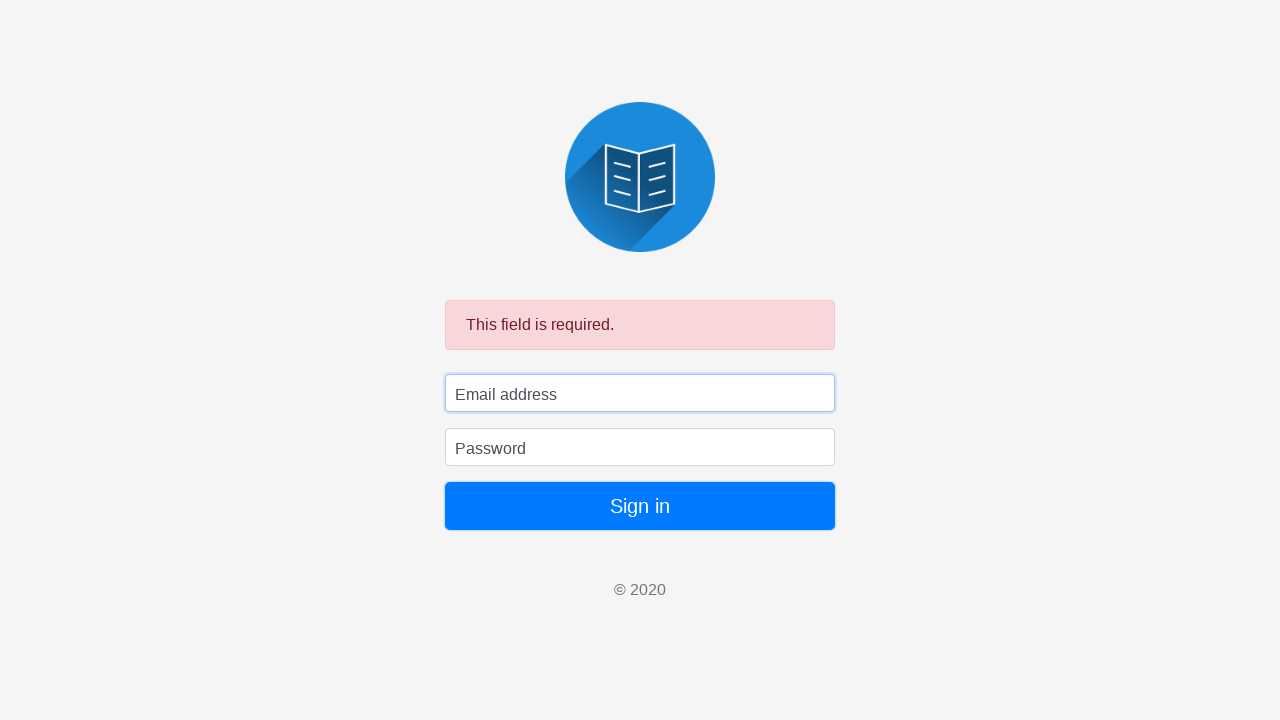

Required field error message appeared
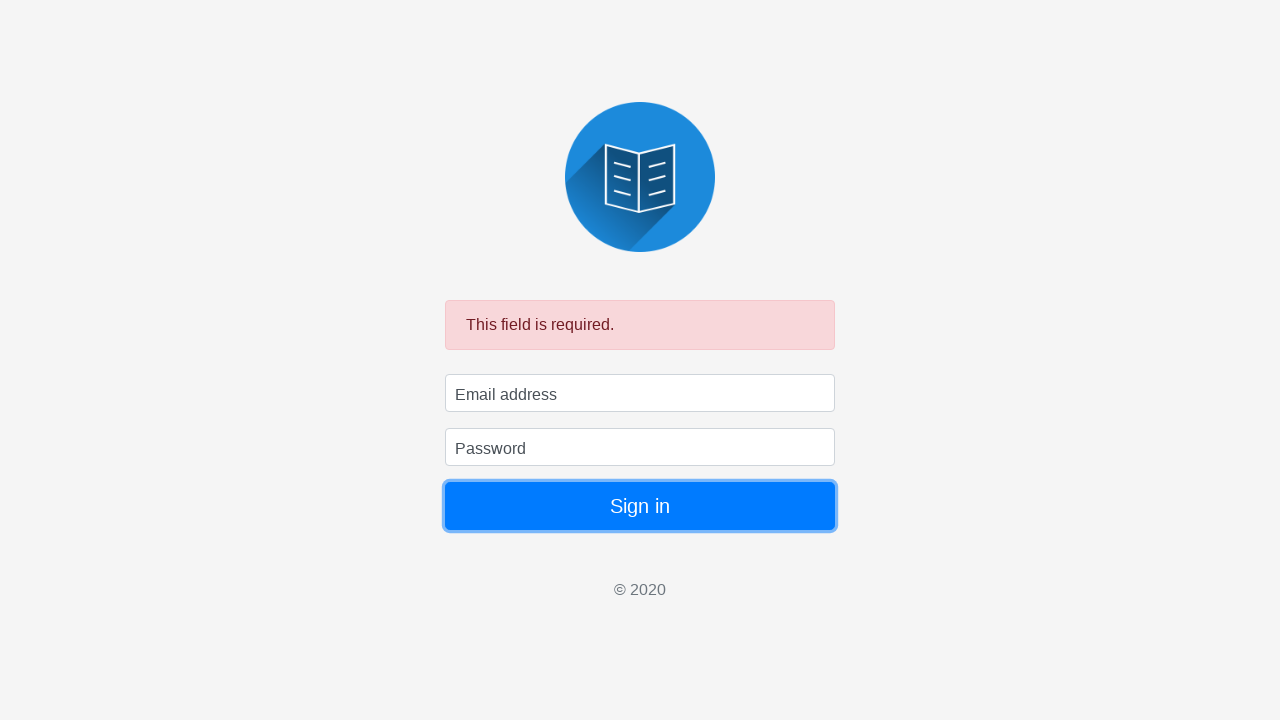

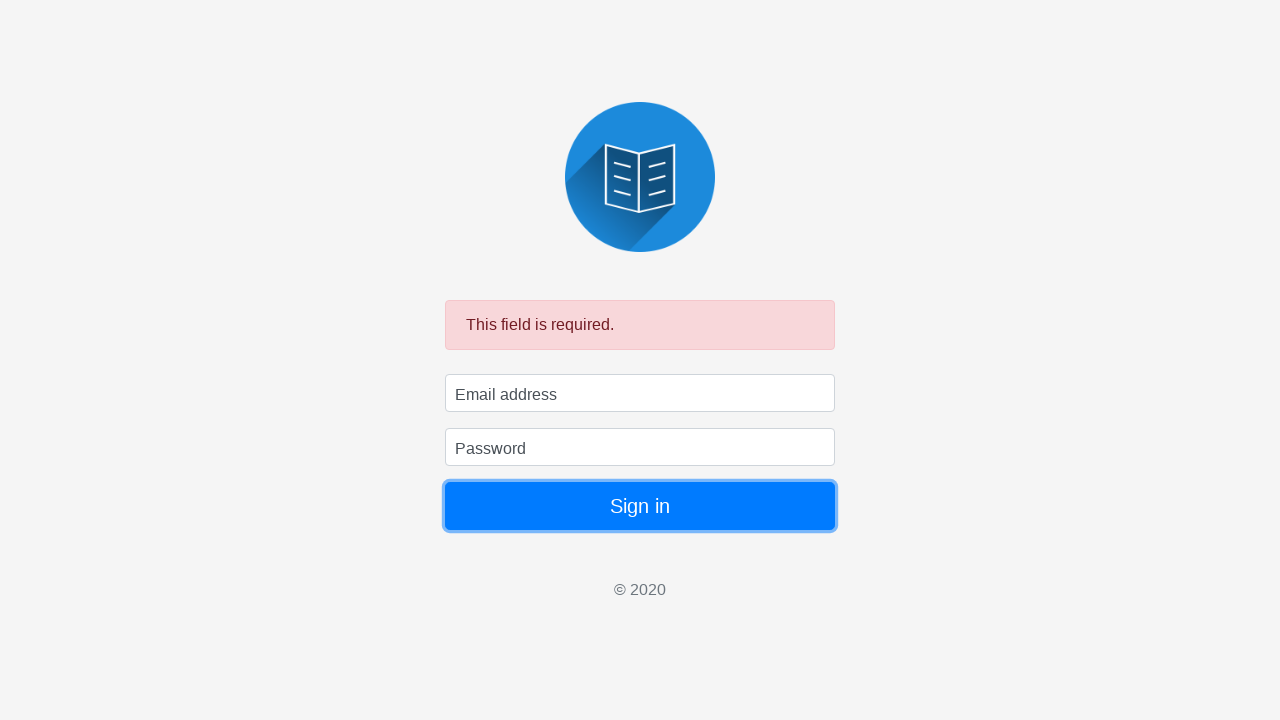